Navigates to the outdoor equipment page on militaria.pl

Starting URL: https://www.militaria.pl/outdoor_c1298.xml

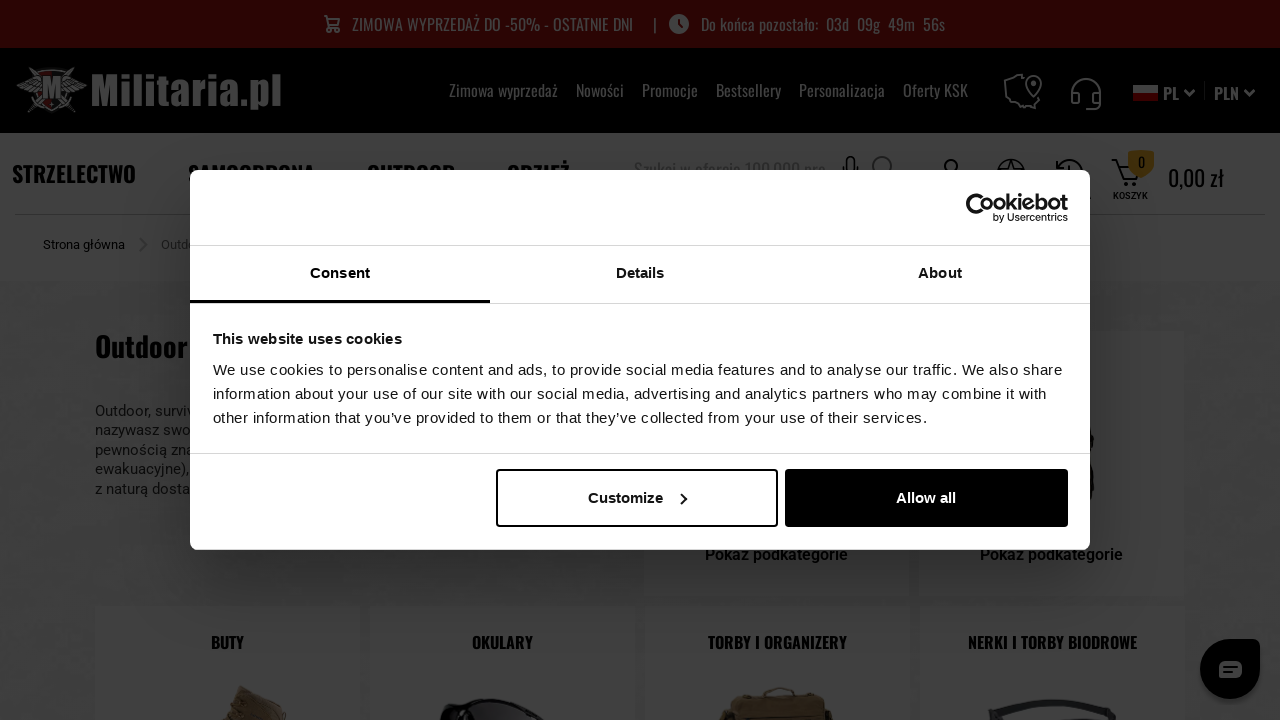

Loaded outdoor equipment page on militaria.pl
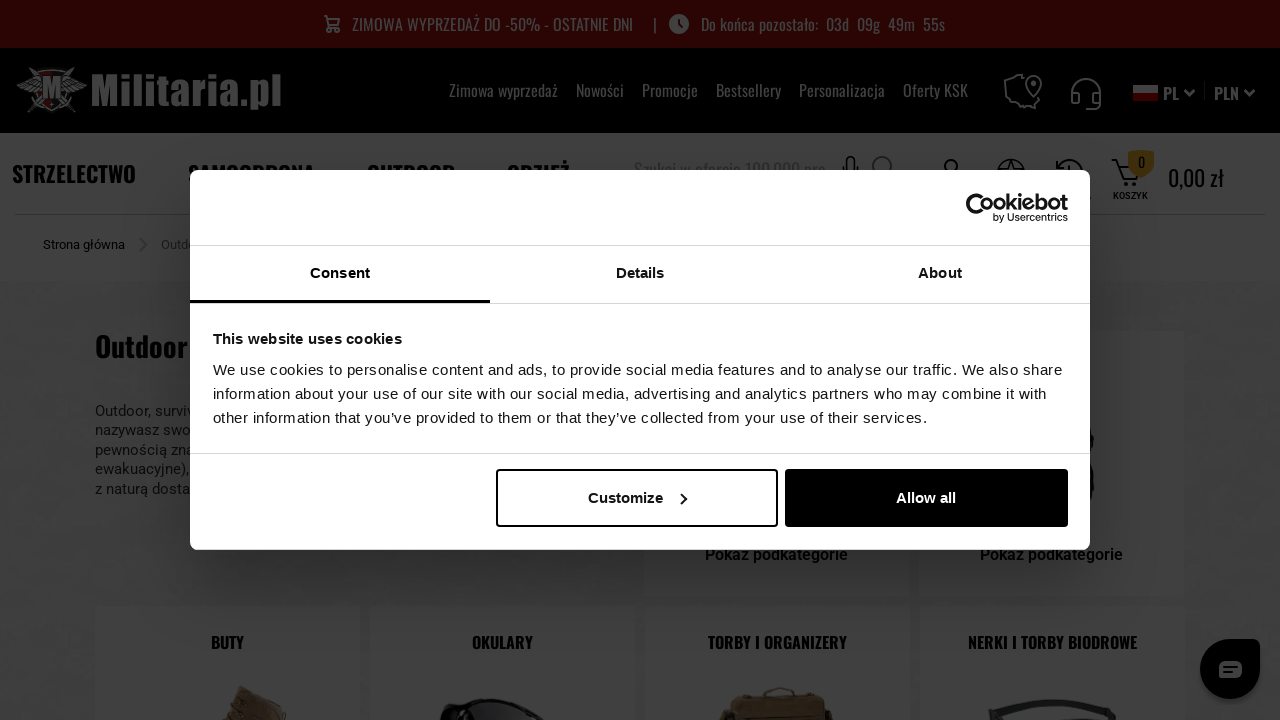

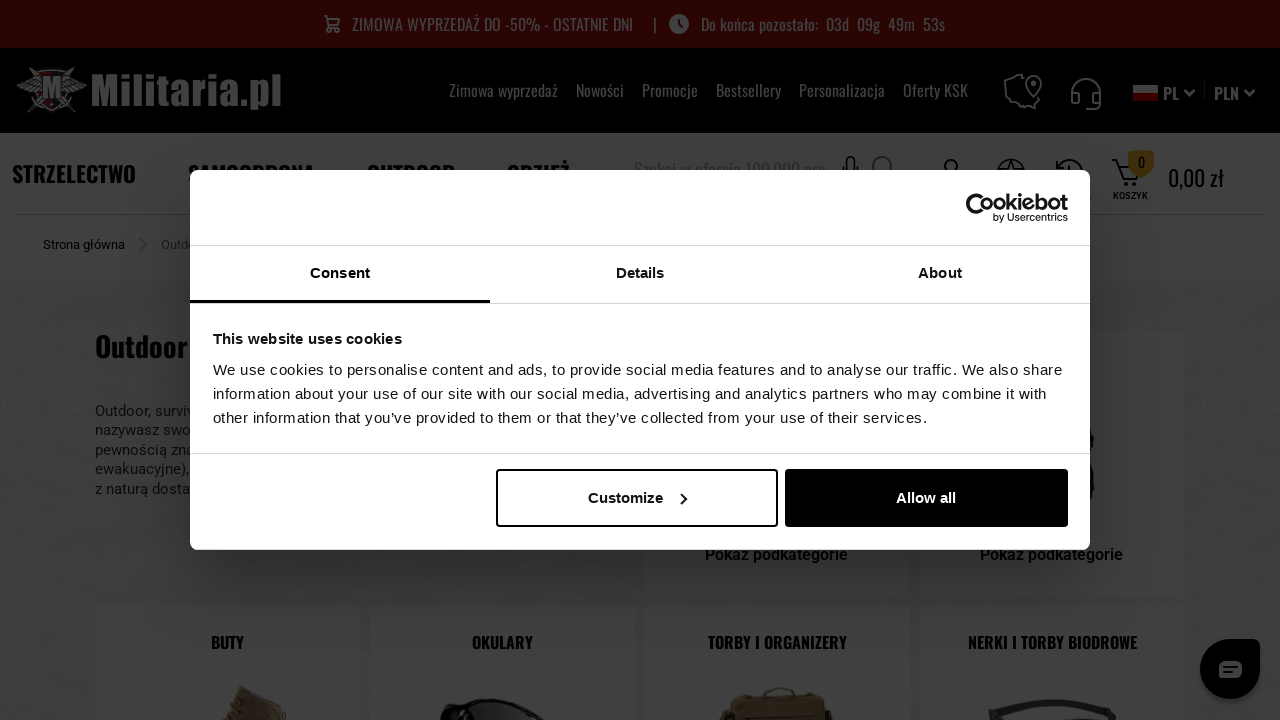